Tests finding all elements with a specific class name, counts them, and iterates through to display their text content

Starting URL: https://kristinek.github.io/site/examples/locators

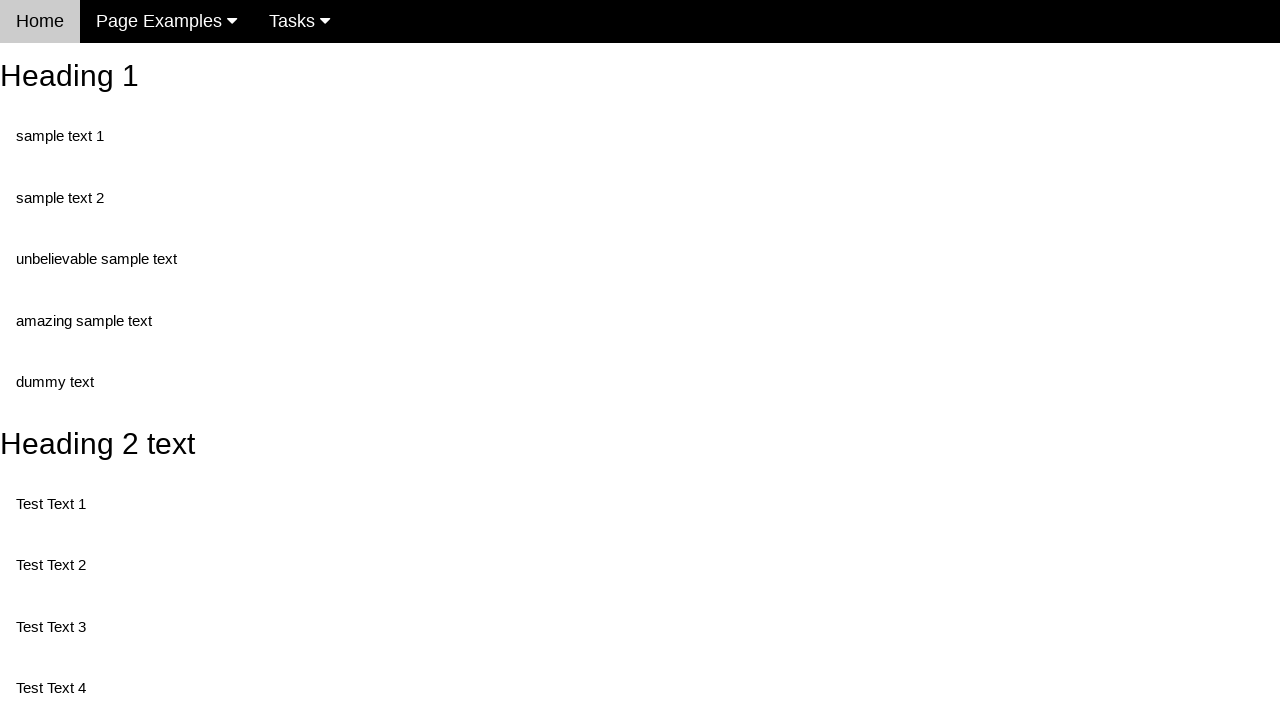

Navigated to locators example page
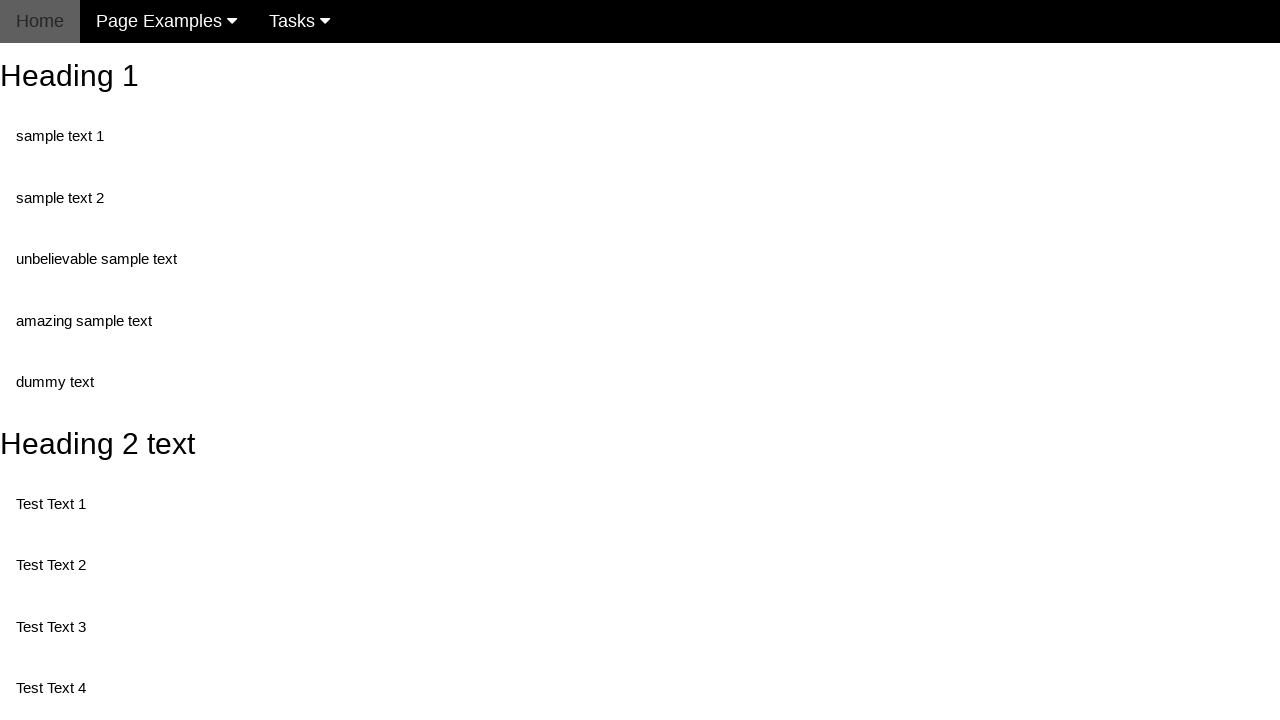

Waited for elements with class 'text' to load
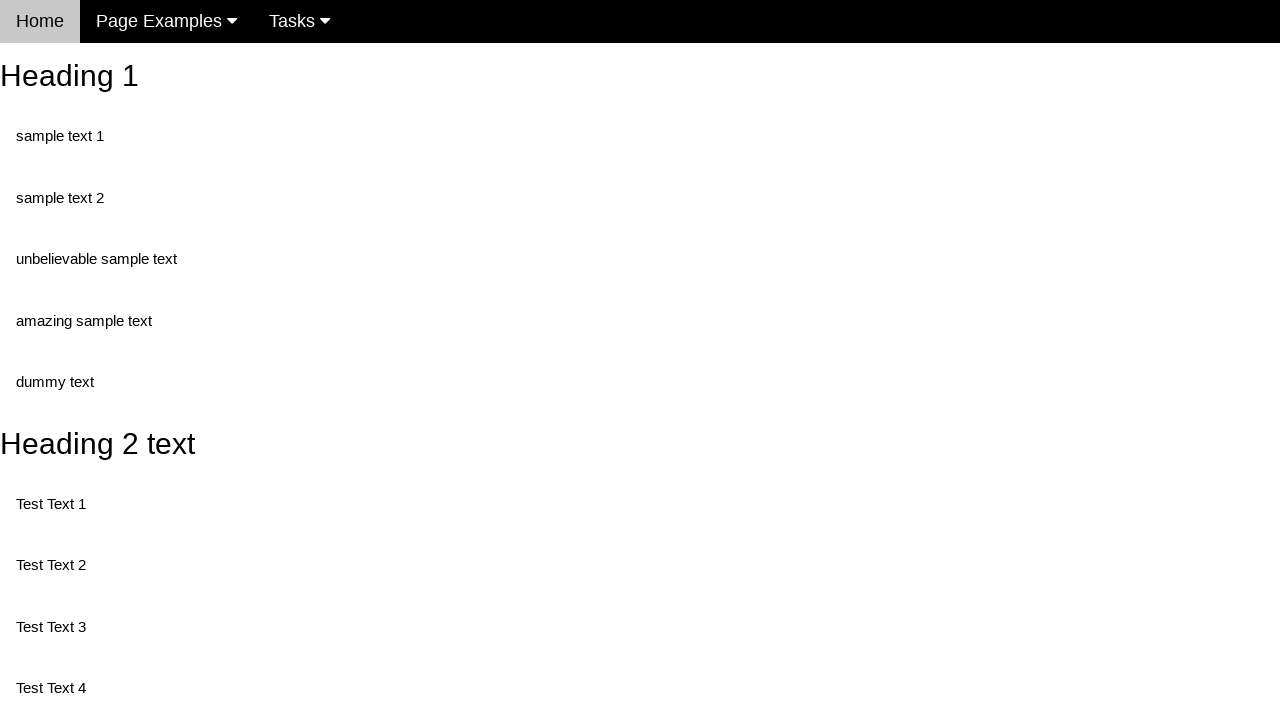

Counted non-existent elements with ID 'headingasdga': 0
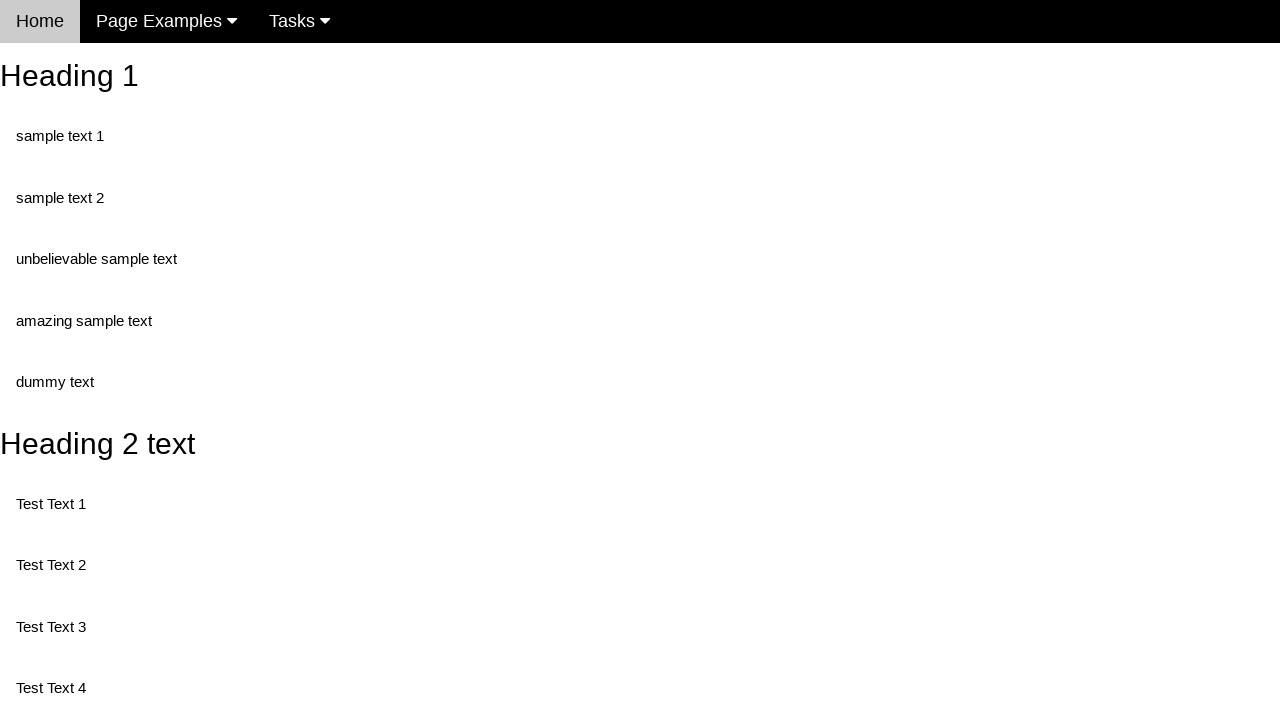

Counted elements with class 'text': 5
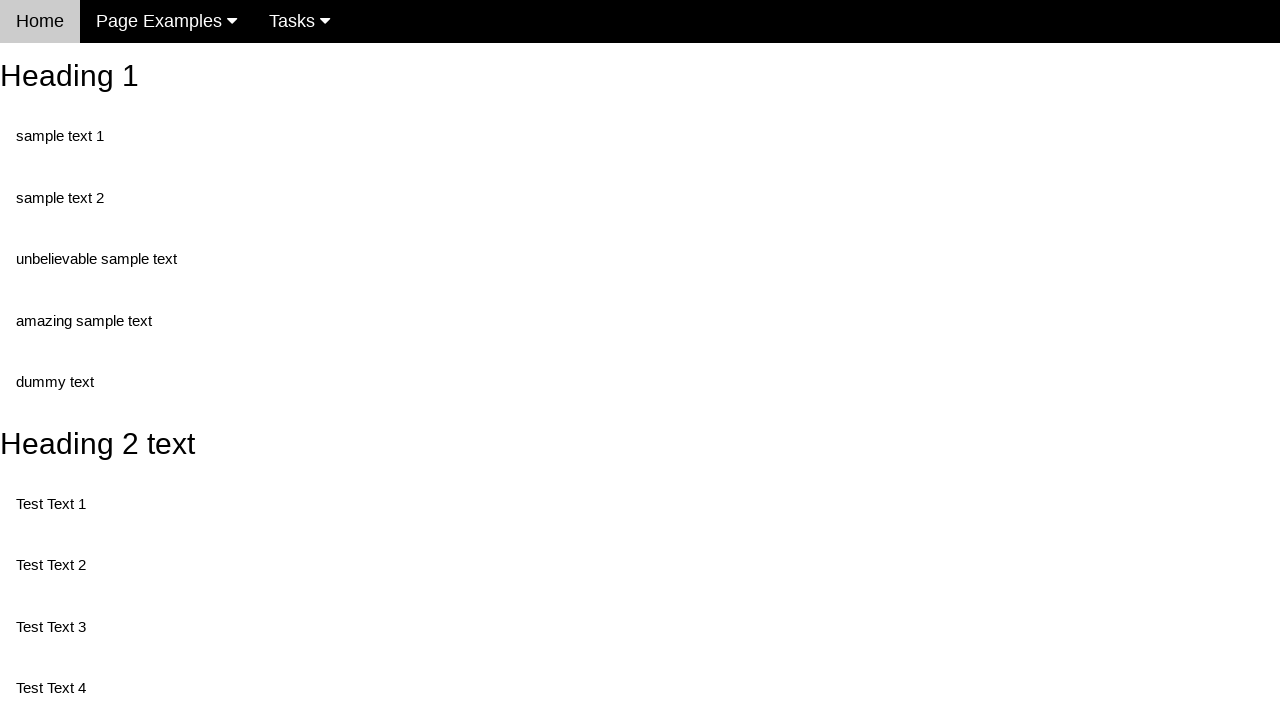

Retrieved text content from element 0: 'sample text 1'
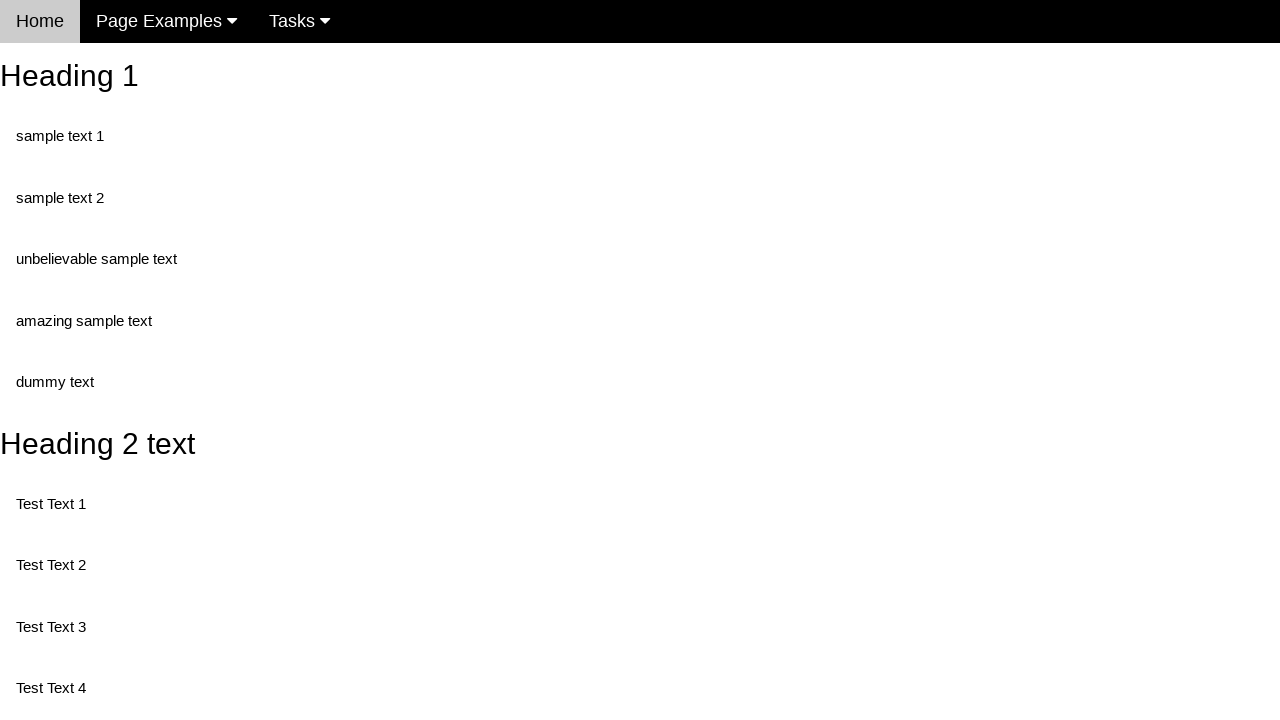

Retrieved text content from element 1: 'sample text 2'
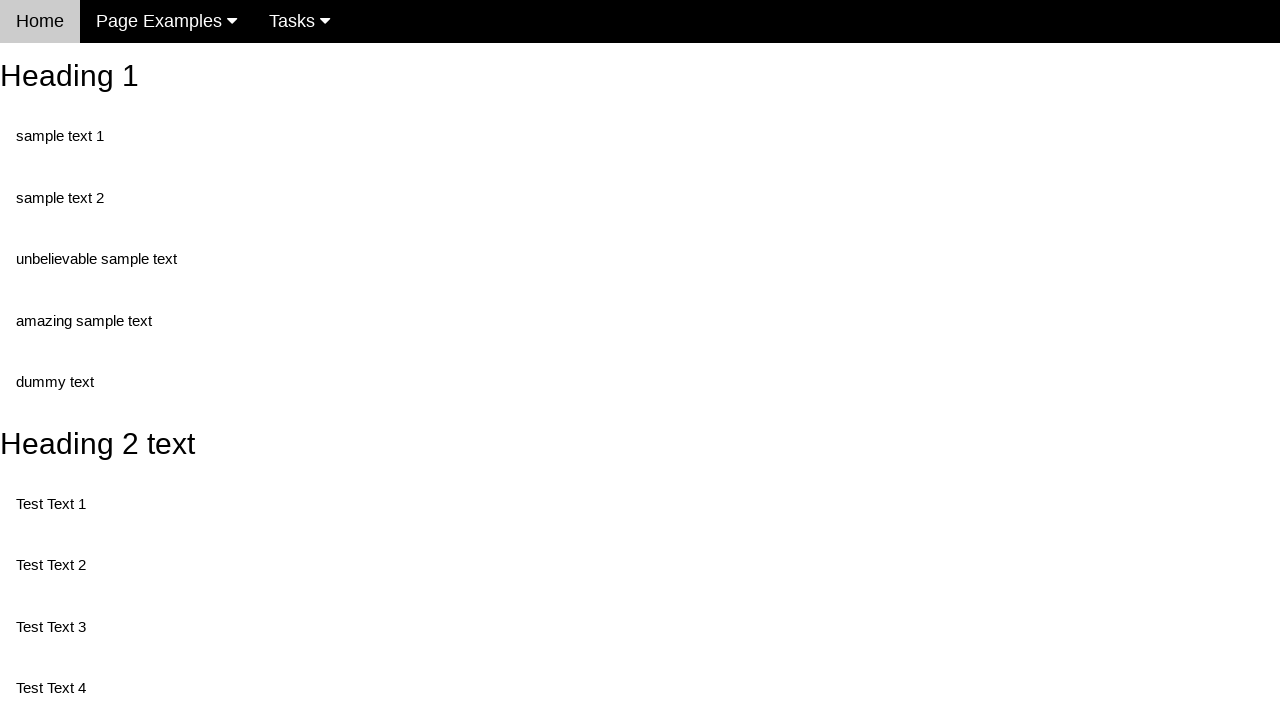

Retrieved text content from element 2: 'unbelievable sample text'
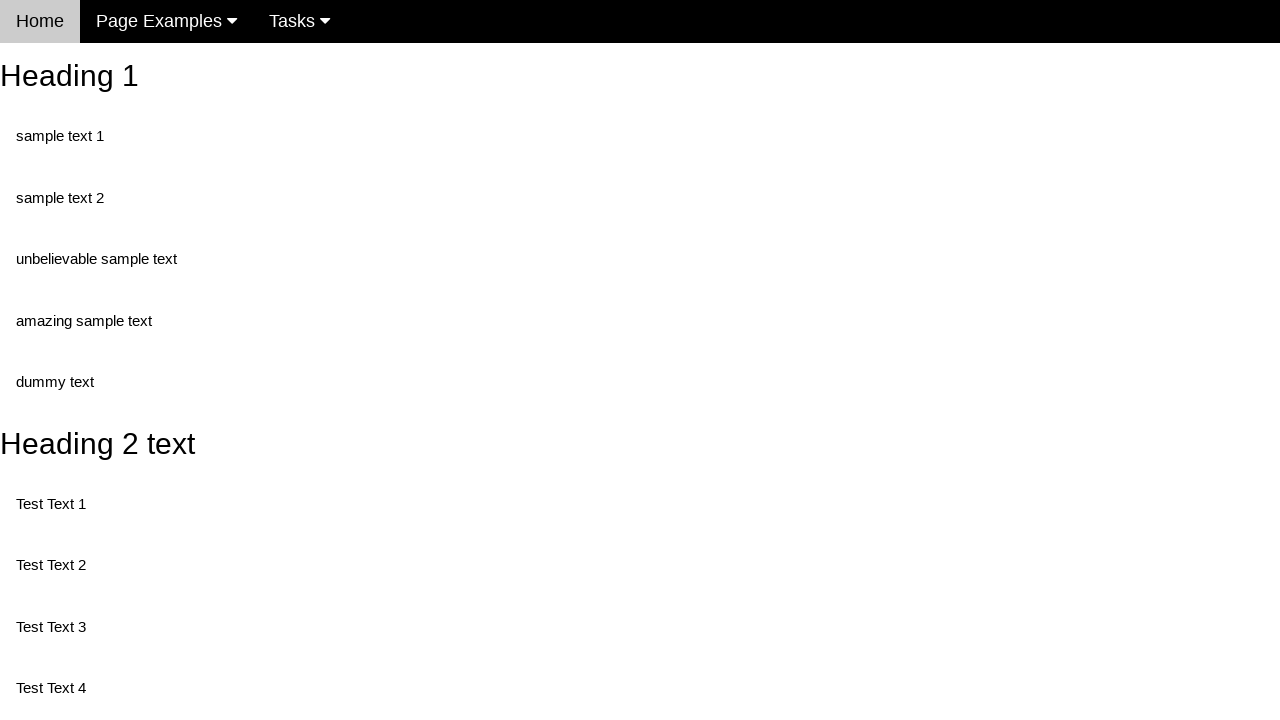

Retrieved text content from element 3: 'amazing sample text'
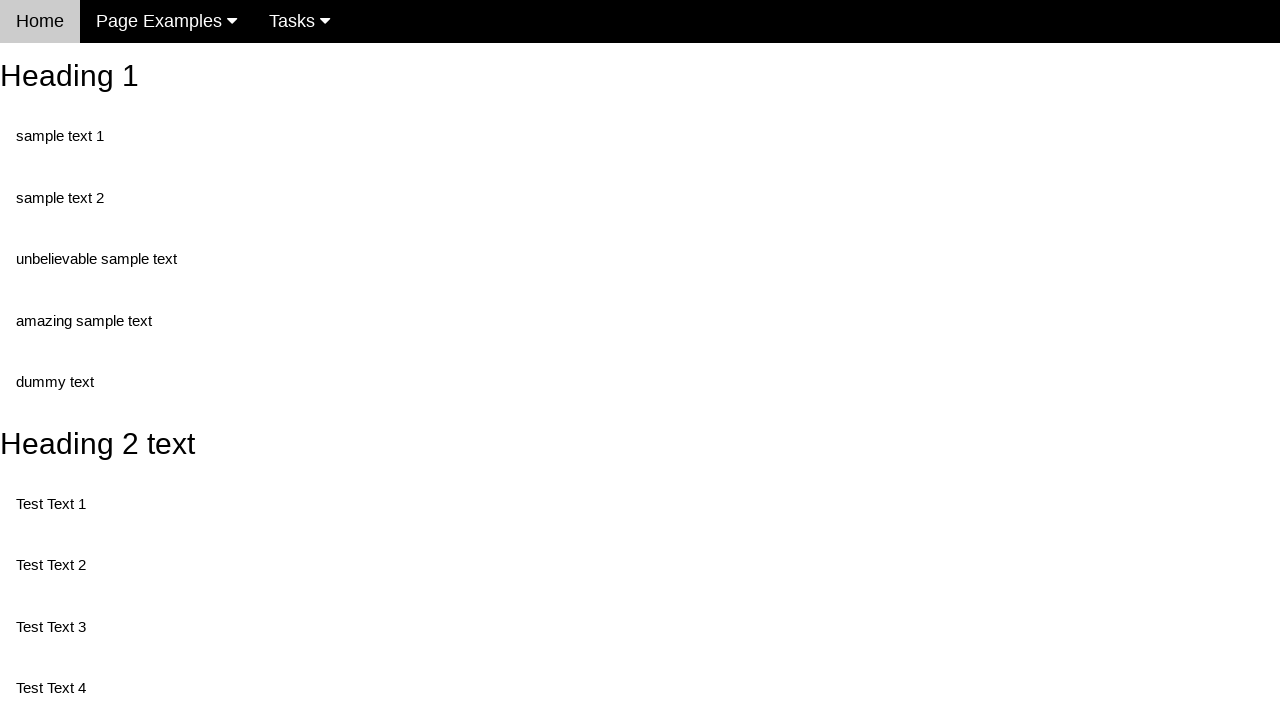

Retrieved text content from element 4: 'dummy text'
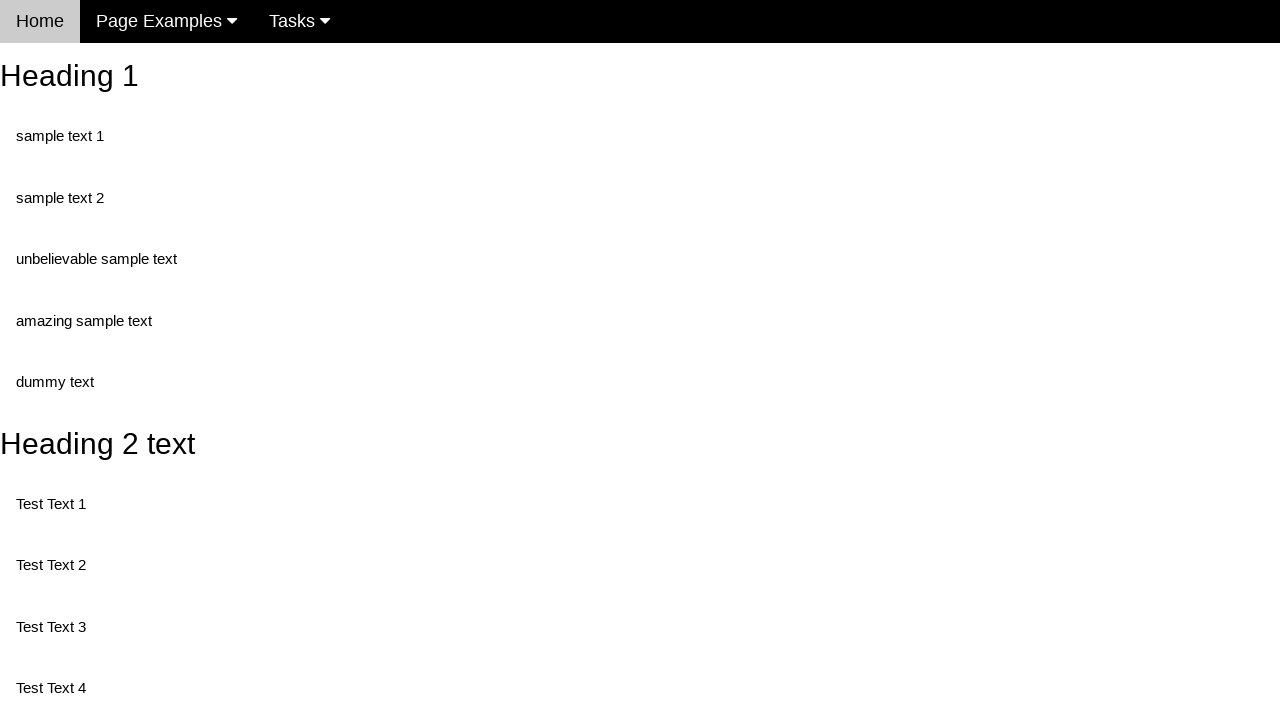

Retrieved text from first element (index 0): 'sample text 1'
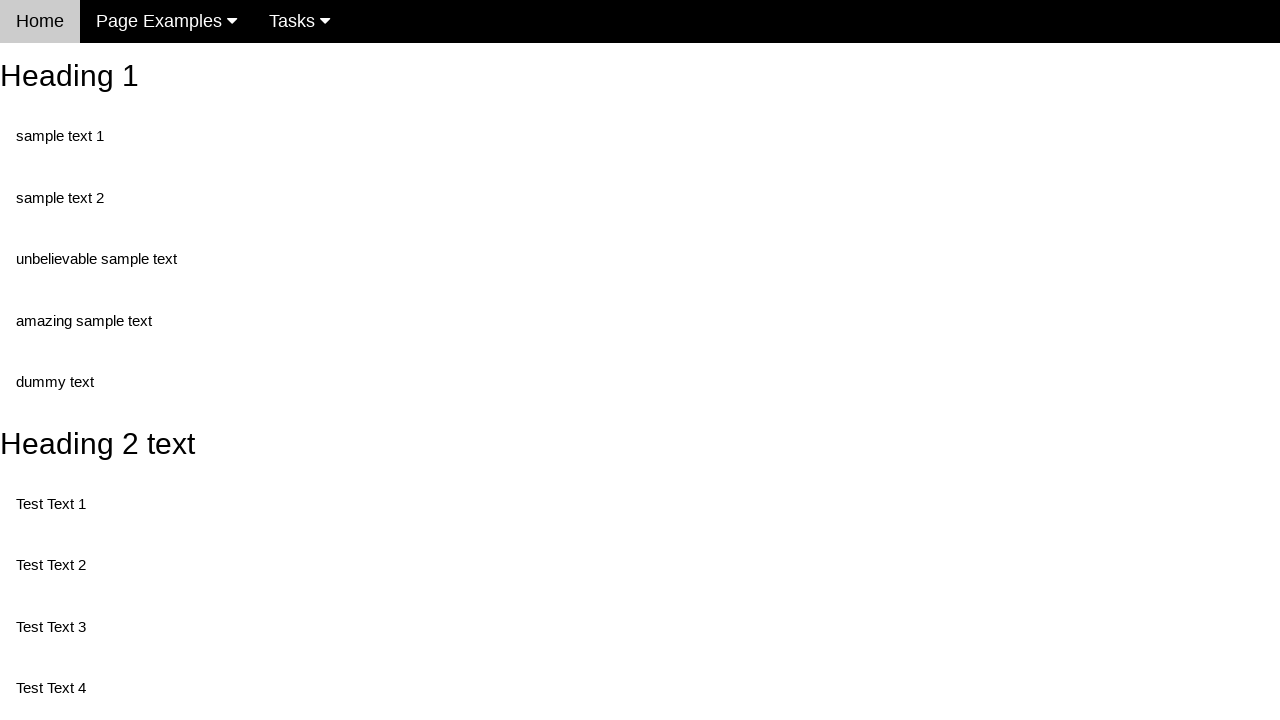

Retrieved text from third element (index 2): 'unbelievable sample text'
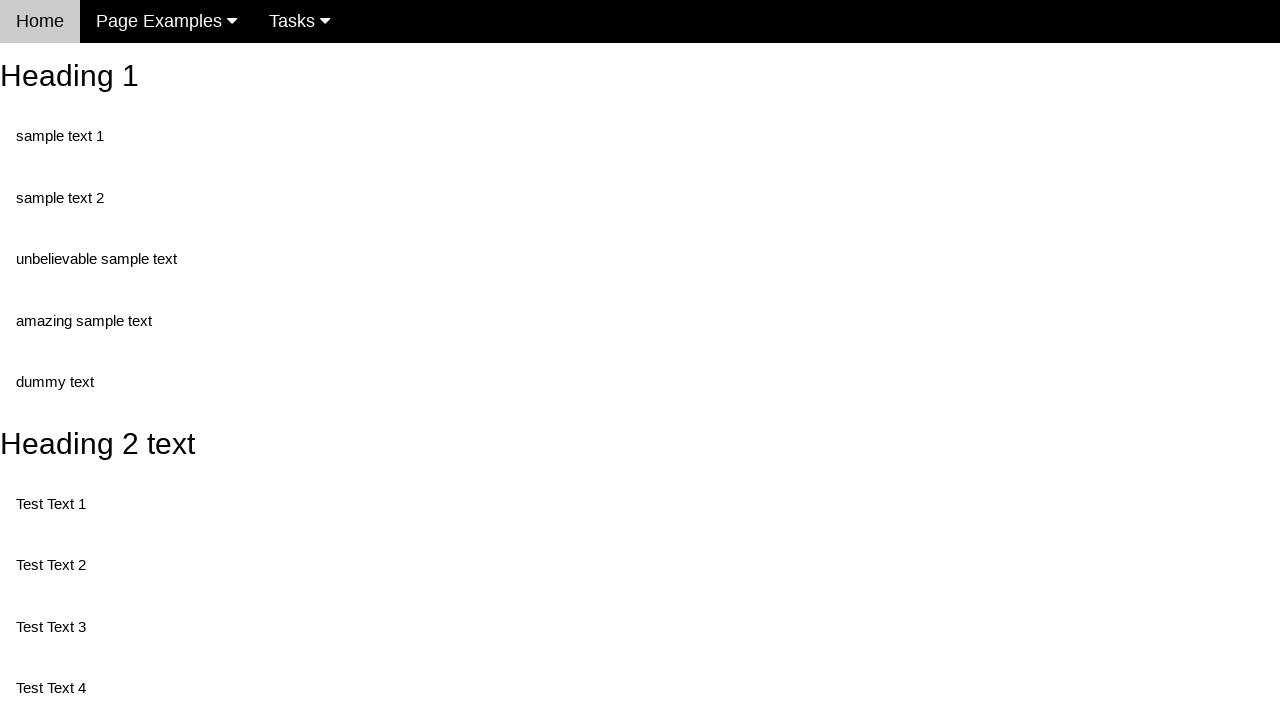

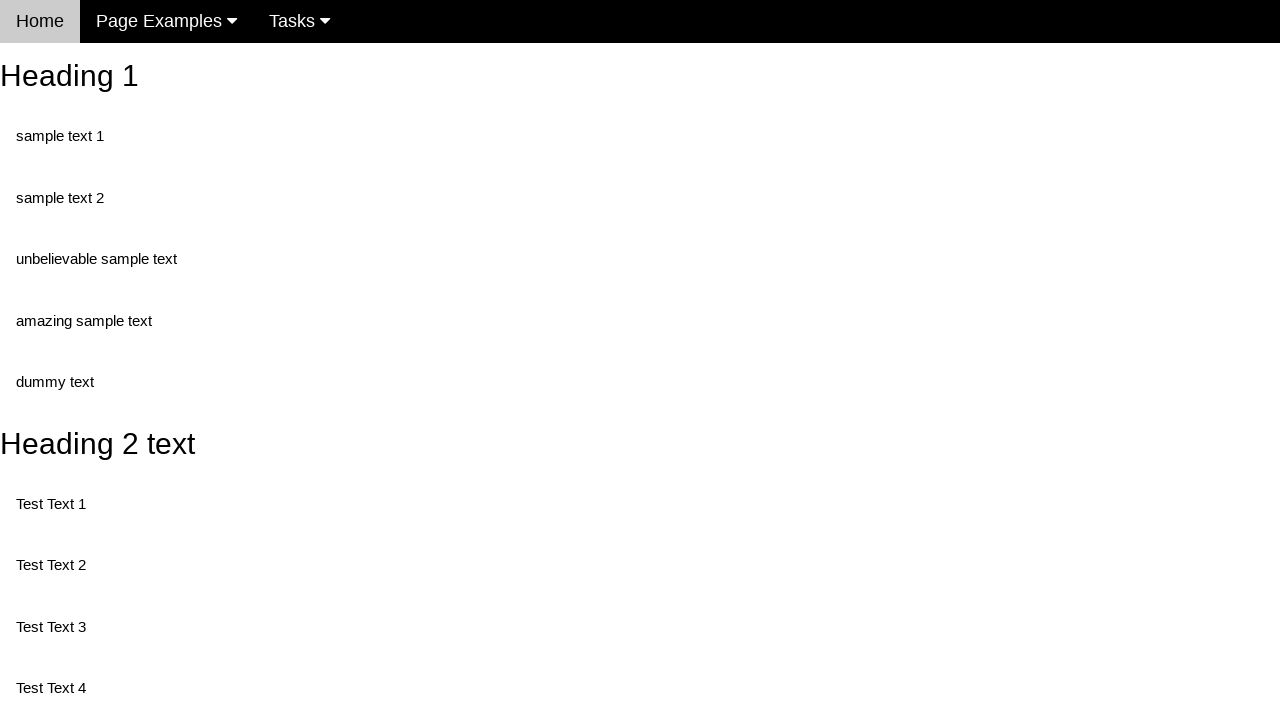